Tests dynamic table functionality by expanding the table data section, entering JSON data with person information, and refreshing the table to verify the data is displayed correctly.

Starting URL: https://testpages.herokuapp.com/styled/tag/dynamic-table.html

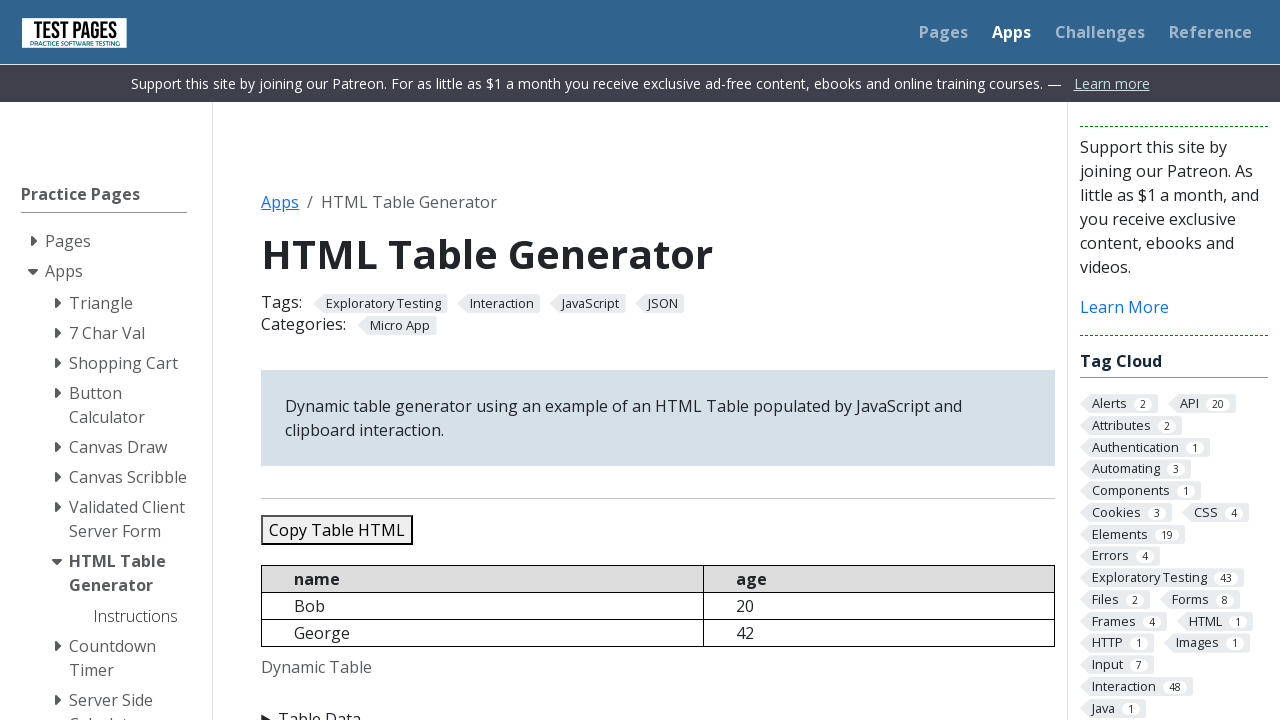

Page loaded and DOM content is ready
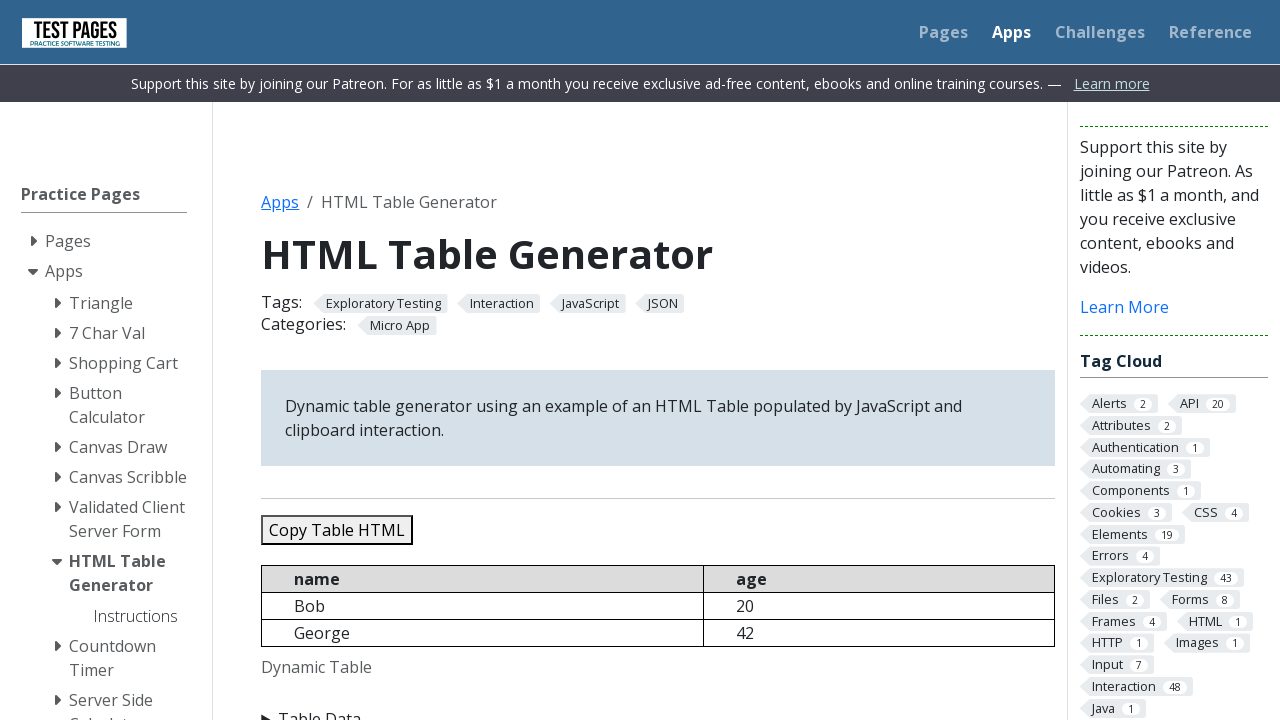

Clicked on 'Table Data' to expand the input section at (658, 708) on xpath=//*[text()='Table Data']
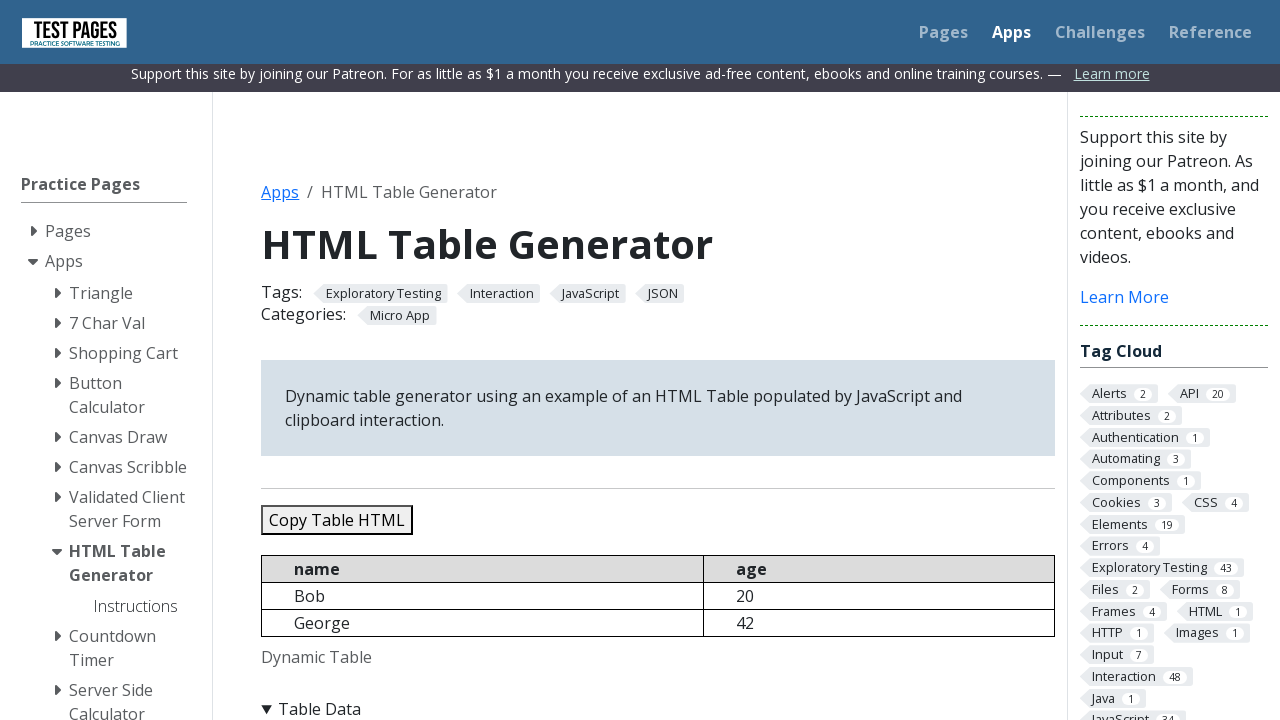

Cleared the JSON data textarea on #jsondata
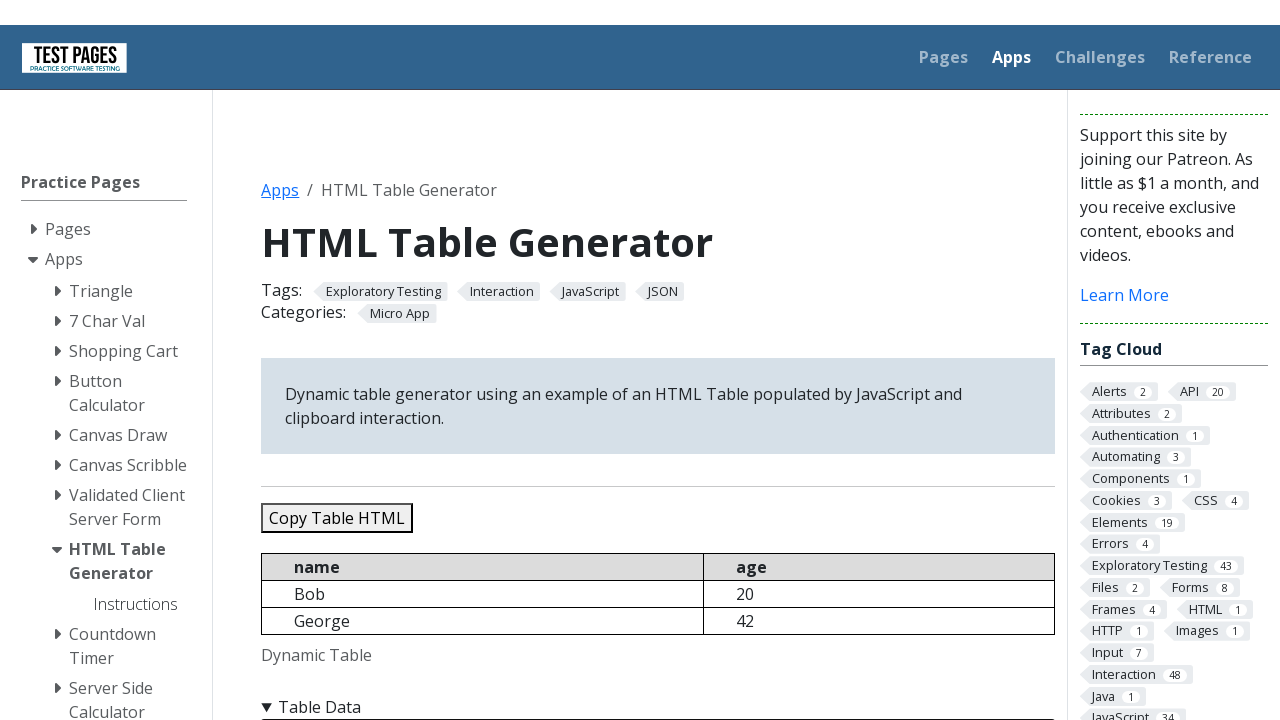

Entered JSON data with 5 person records into the textarea on #jsondata
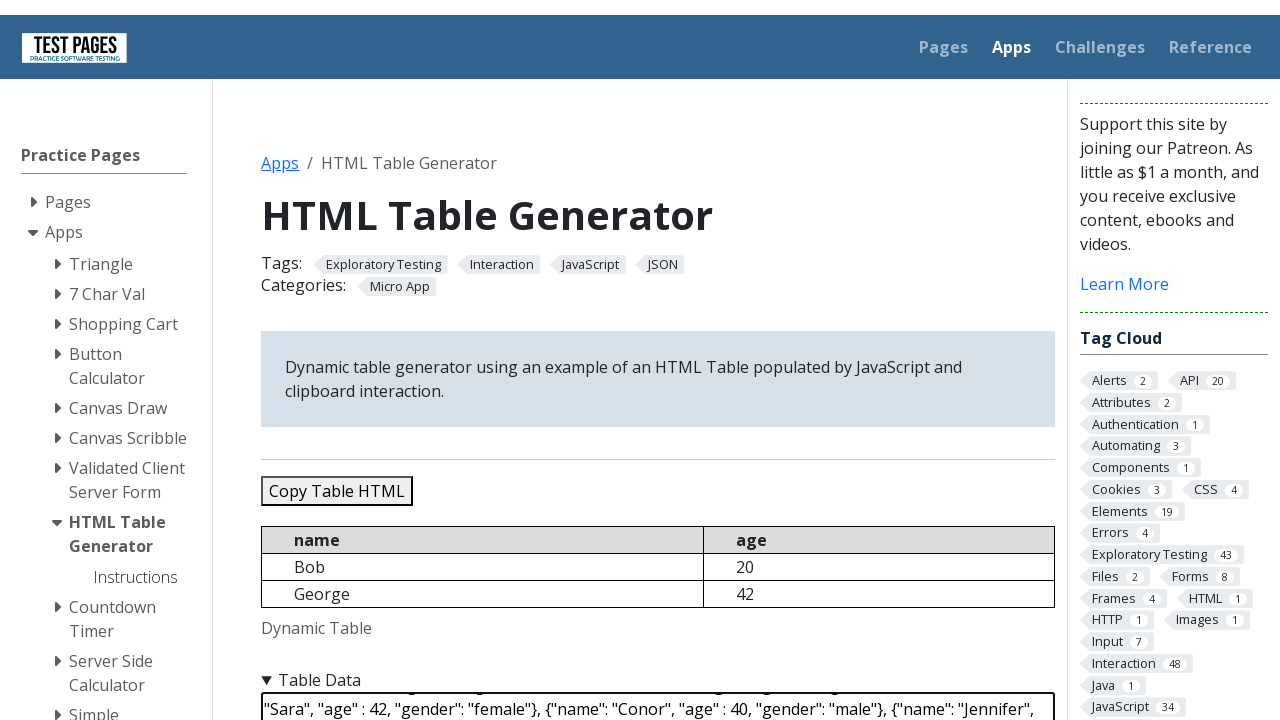

Clicked the refresh table button to populate the table at (359, 360) on #refreshtable
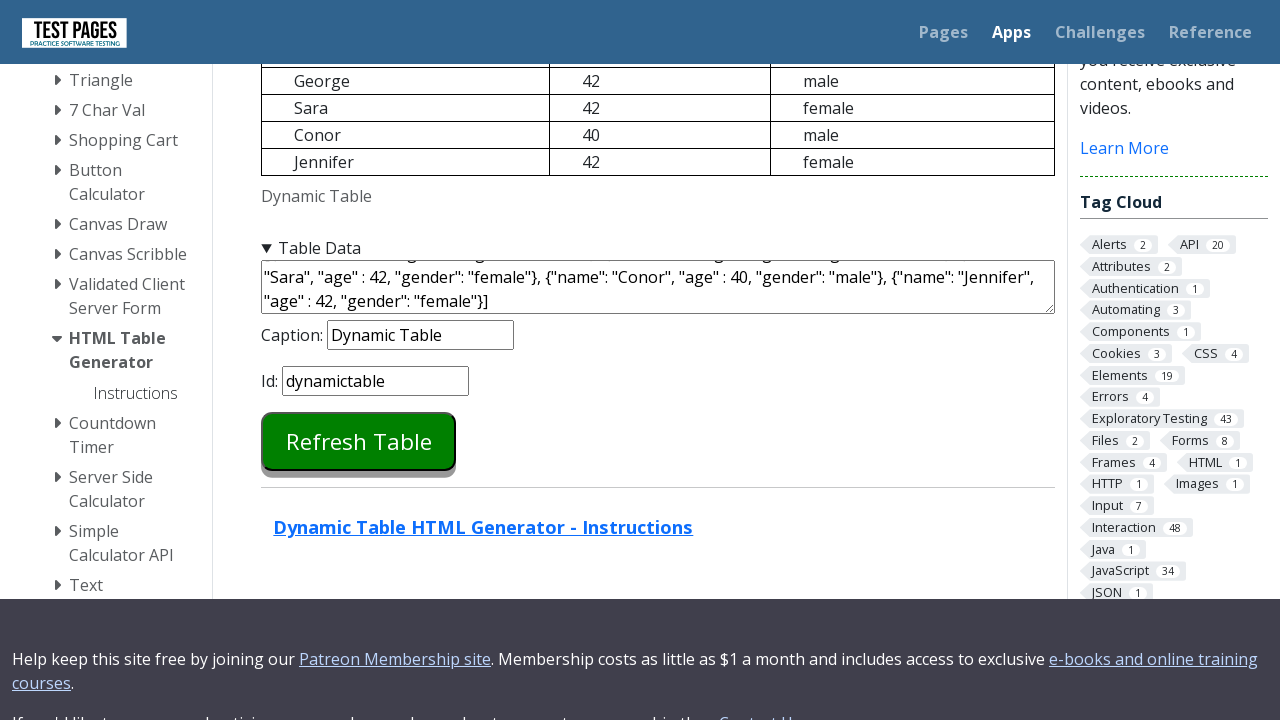

Table populated with data and first row is visible
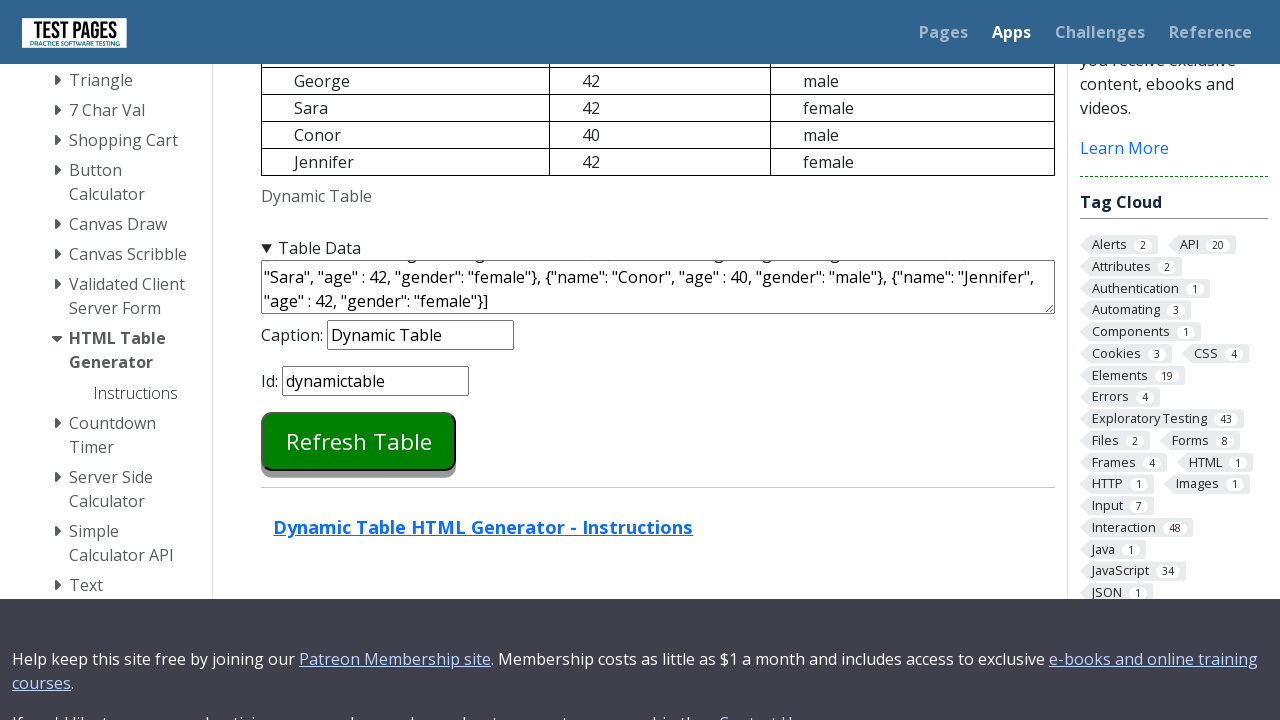

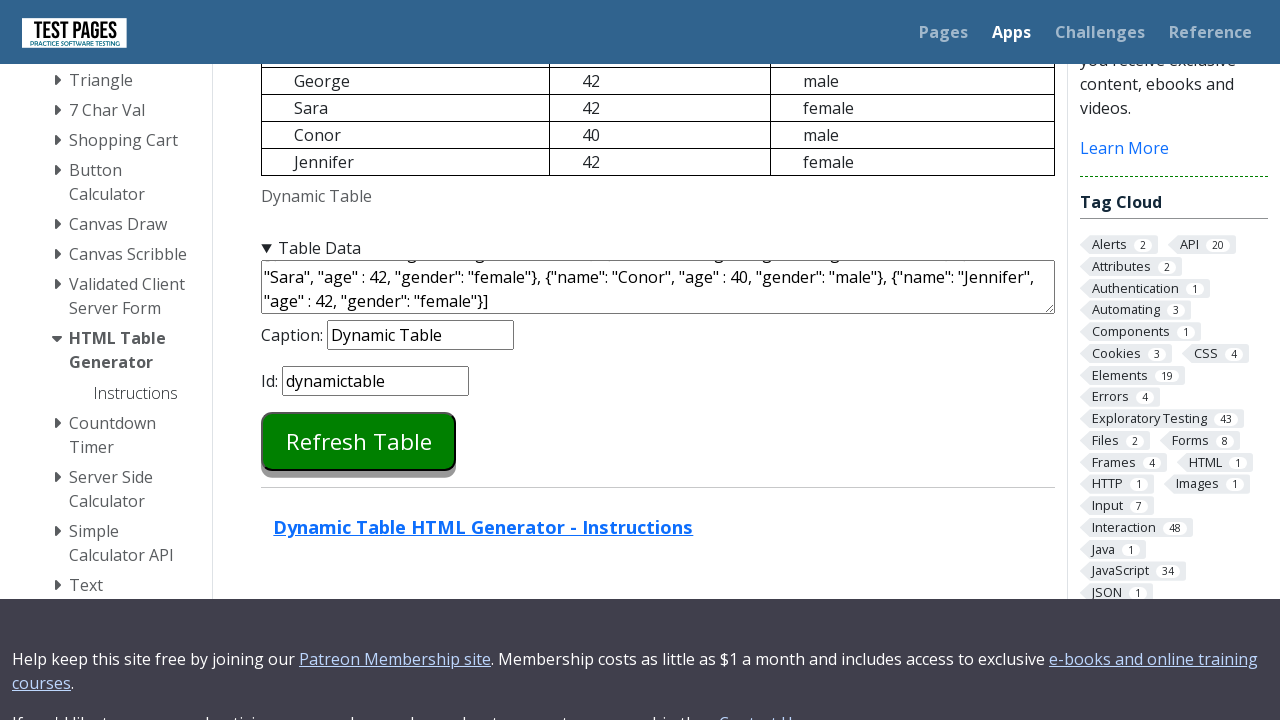